Tests the furniture product filtering functionality by navigating to the Furniture section, applying a price range filter (40-200), verifying products are found, clicking the first product, and verifying the product price falls within the filtered range.

Starting URL: https://www.testotomasyonu.com/

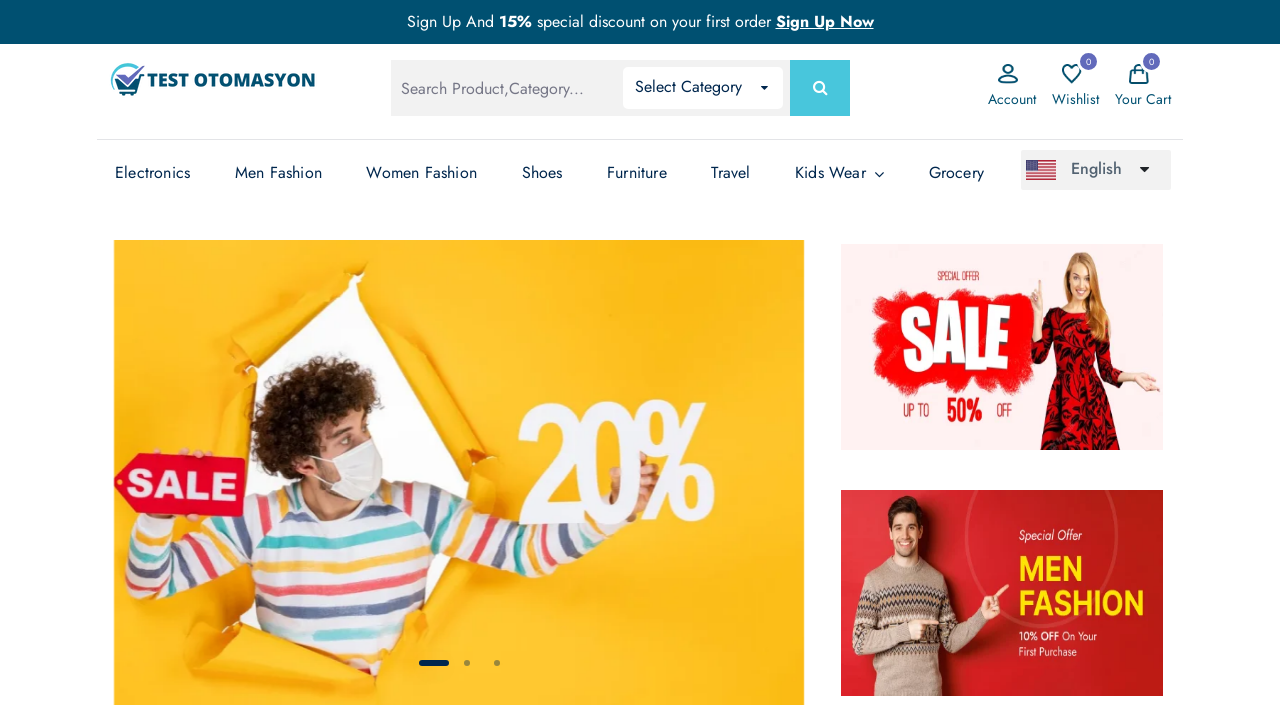

Reloaded the page
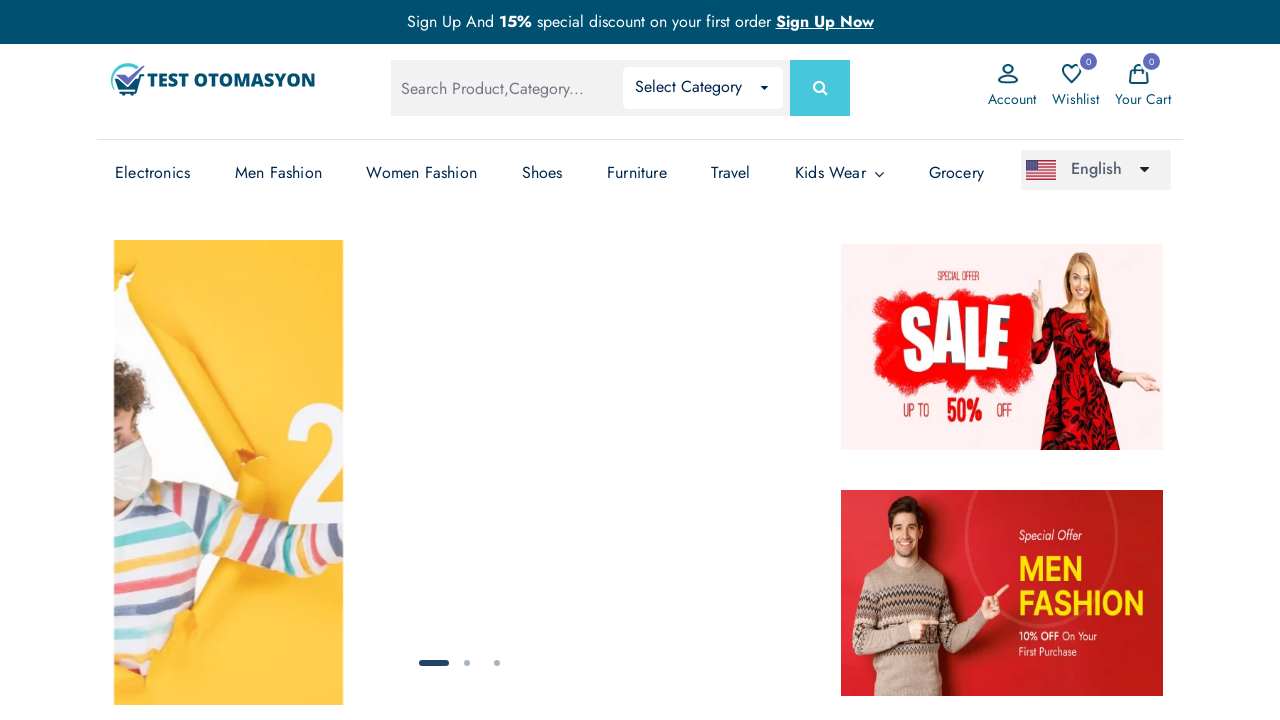

Verified page title contains 'Test Otomasyonu'
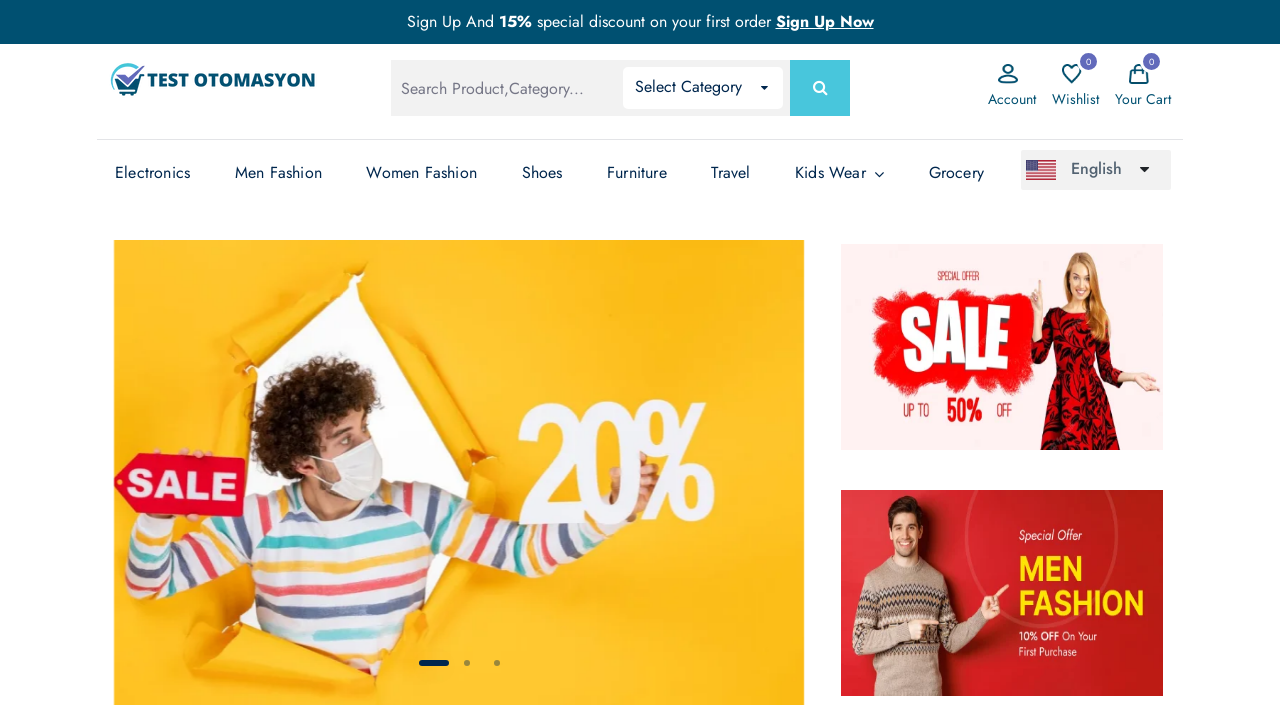

Clicked on Furniture link (third instance) at (637, 173) on (//a[text()='Furniture'])[3]
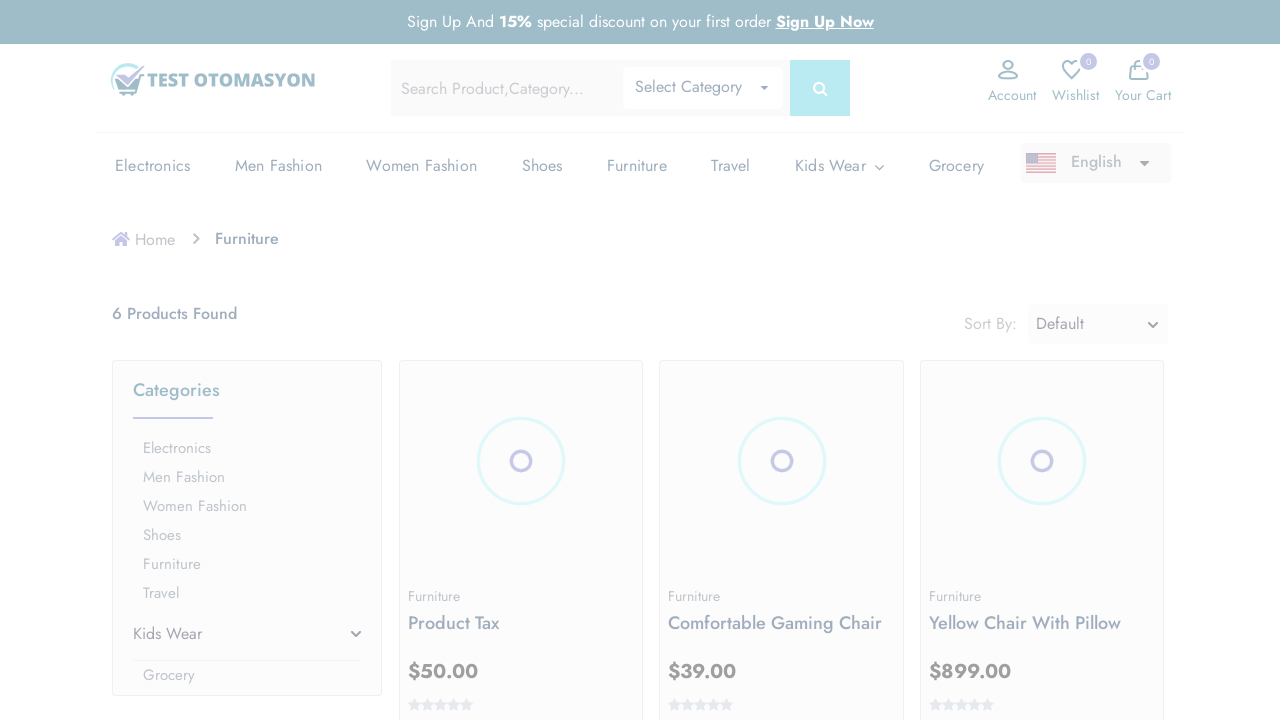

Cleared minimum price filter input on input[name='min']
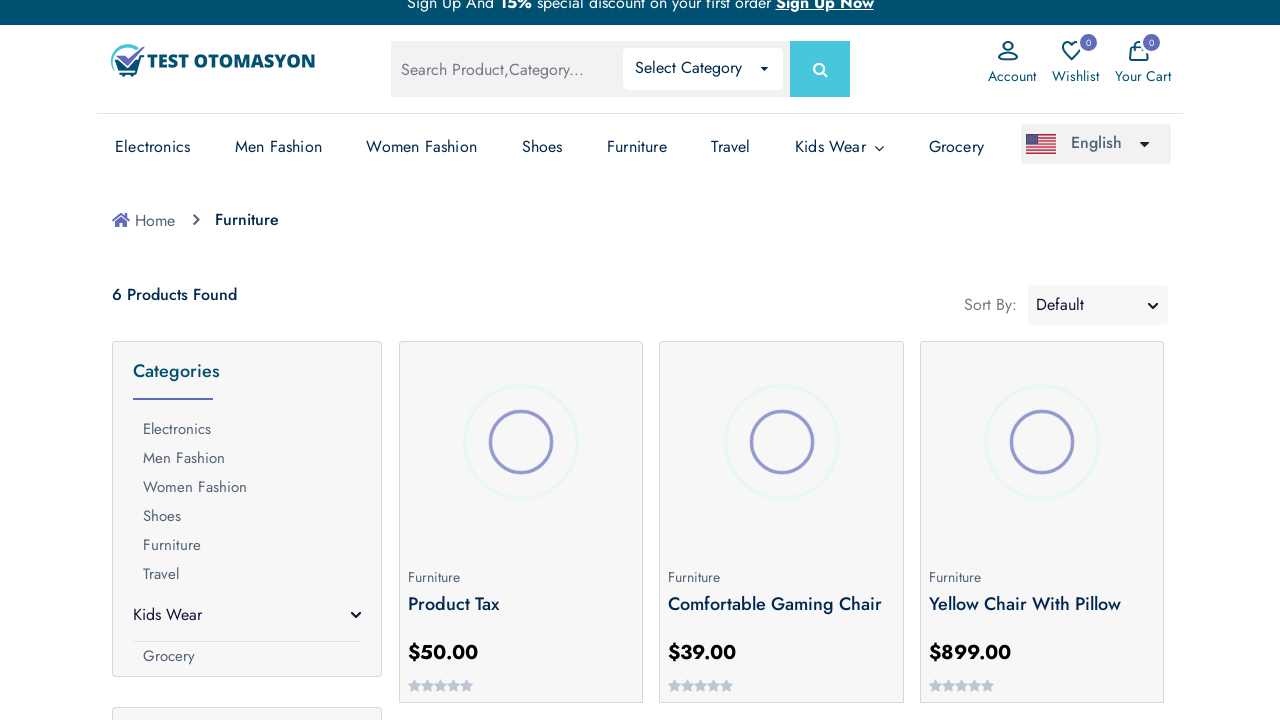

Filled minimum price filter with '40' on input[name='min']
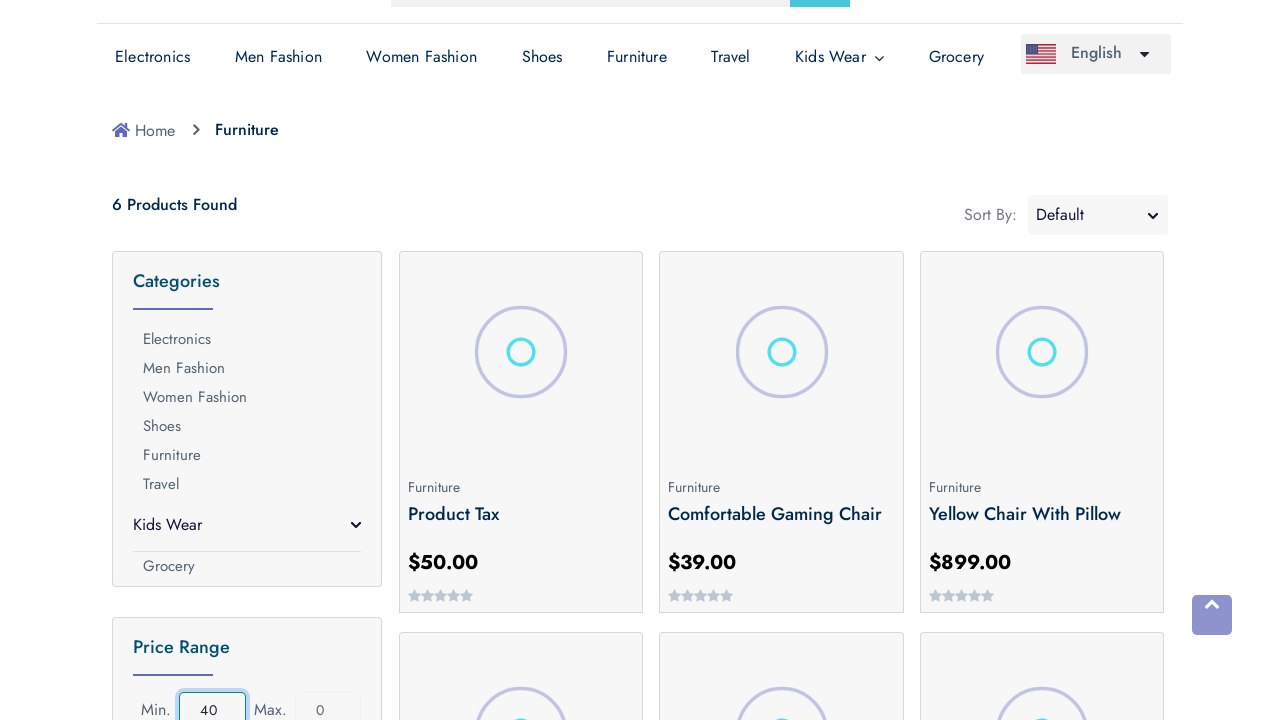

Cleared maximum price filter input on input[name='max']
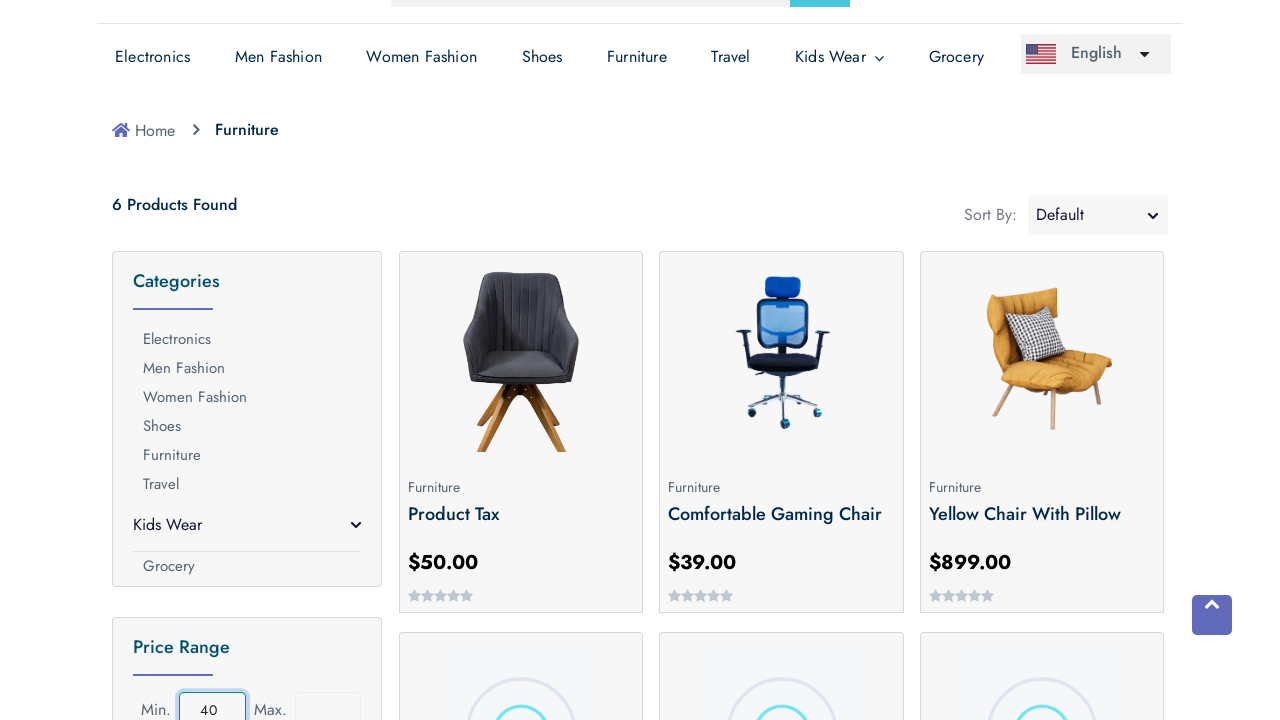

Filled maximum price filter with '200' on input[name='max']
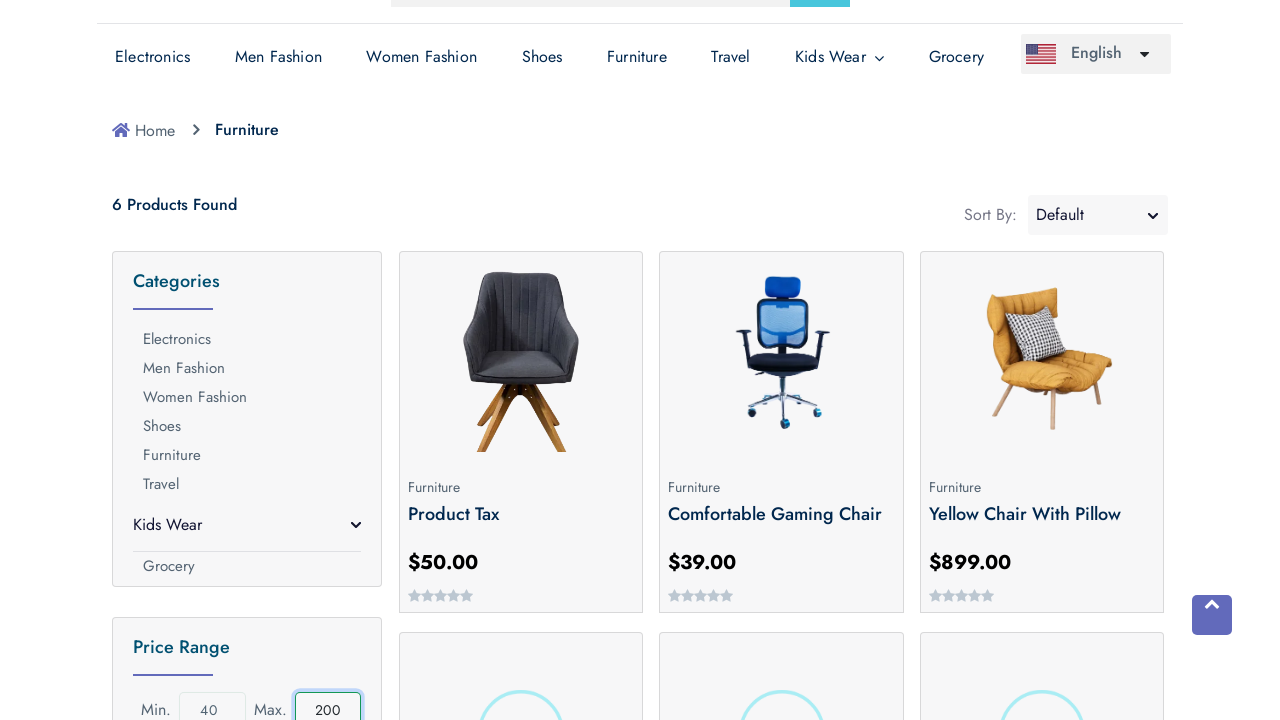

Clicked filter button to apply price range filter at (247, 360) on button[name='button']
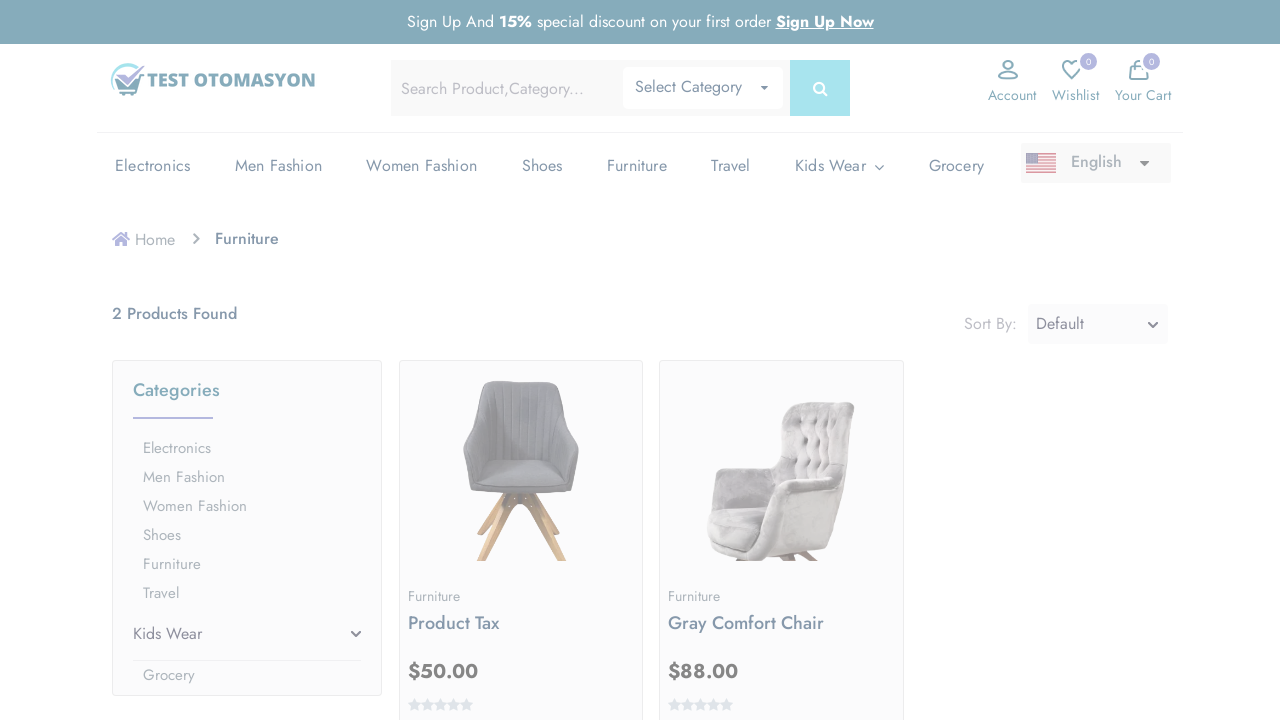

Filtered products loaded and visible
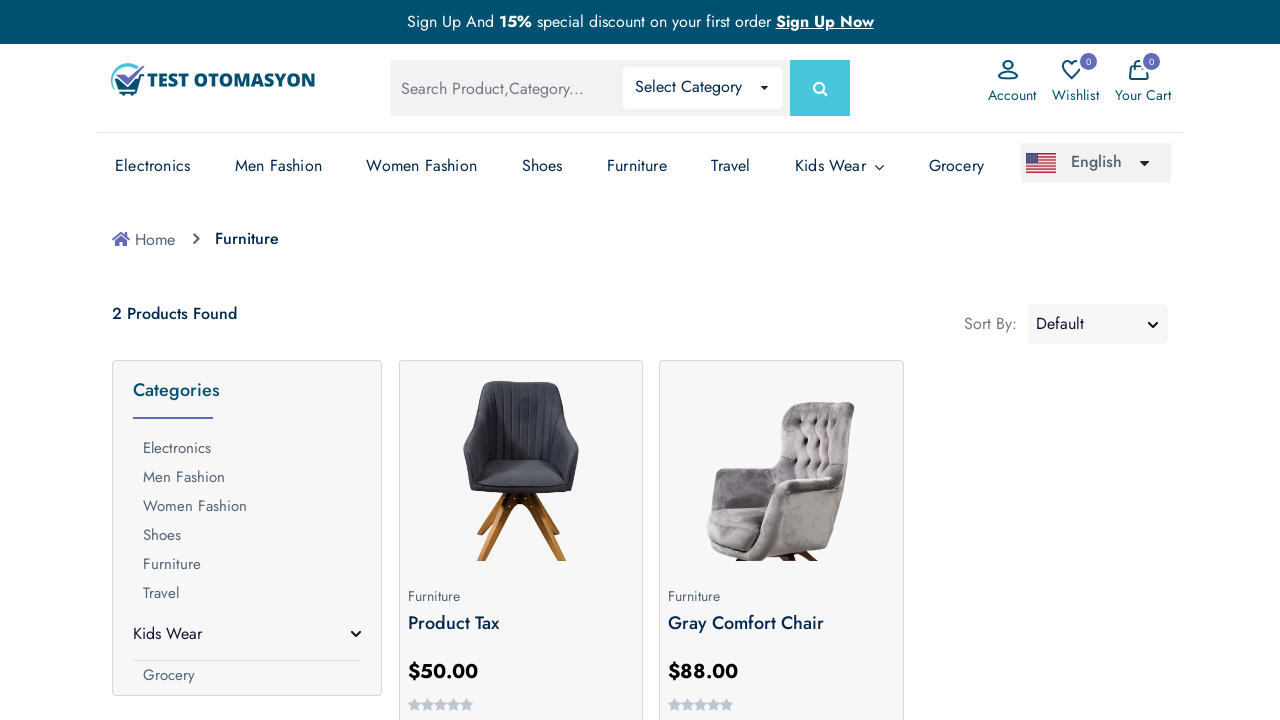

Clicked on the first product in filtered results at (521, 461) on a.prod-img >> nth=0
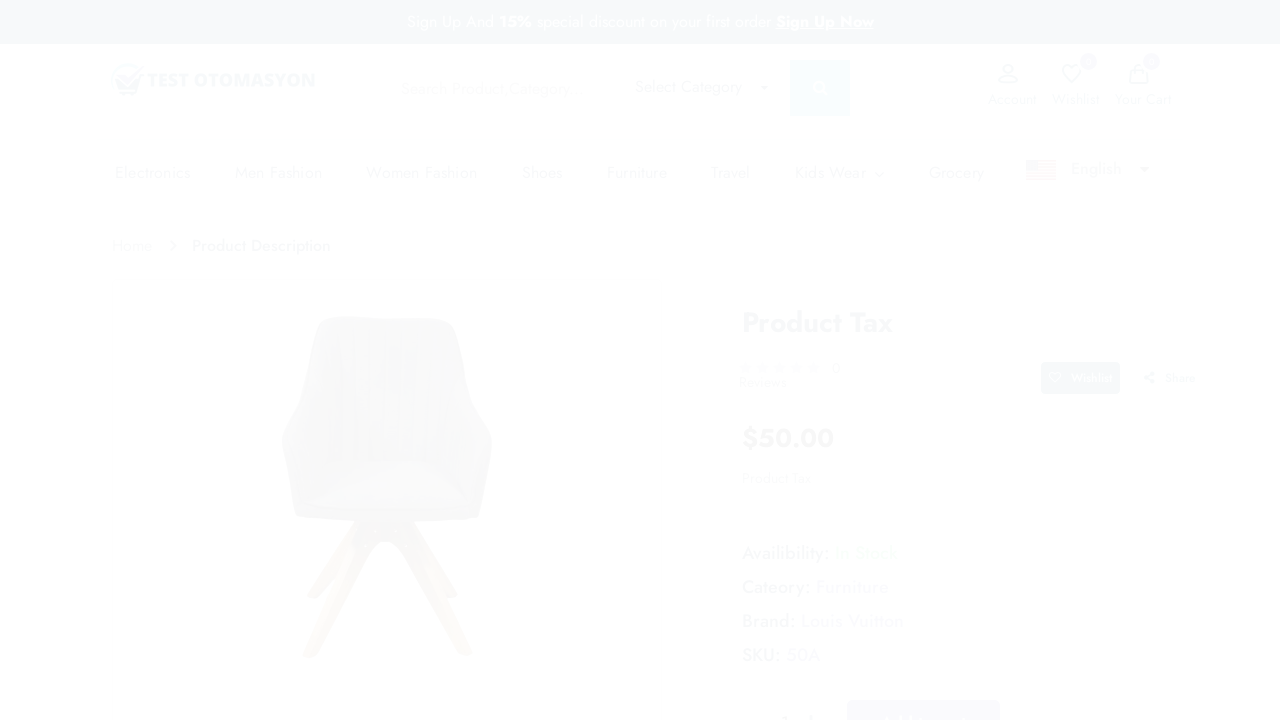

Product price element loaded
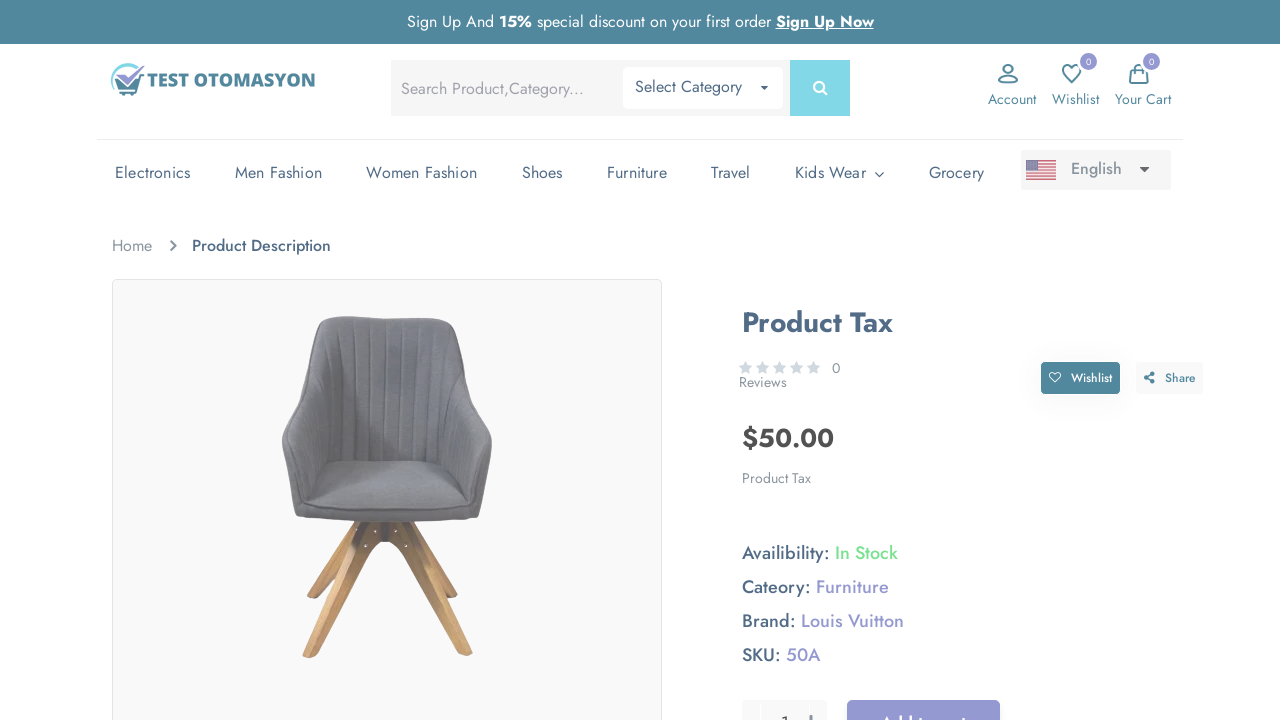

Retrieved product price text: '$50.00'
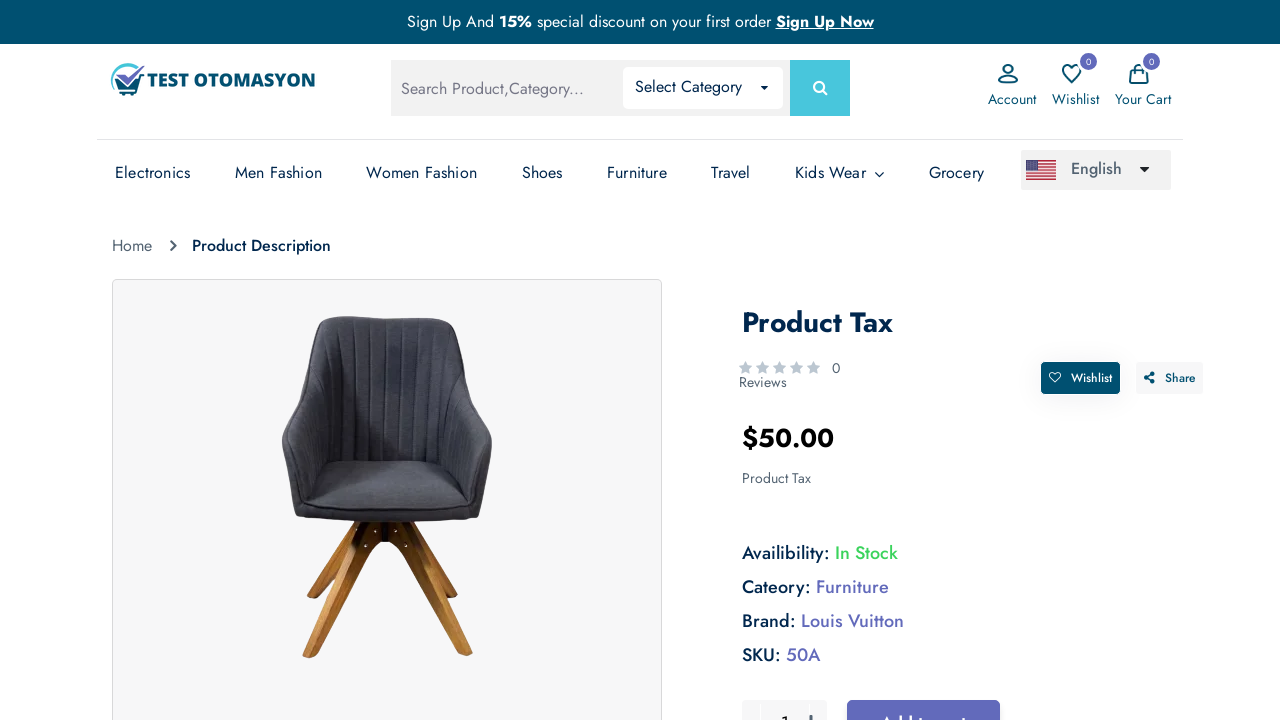

Extracted numeric price value: 50.0
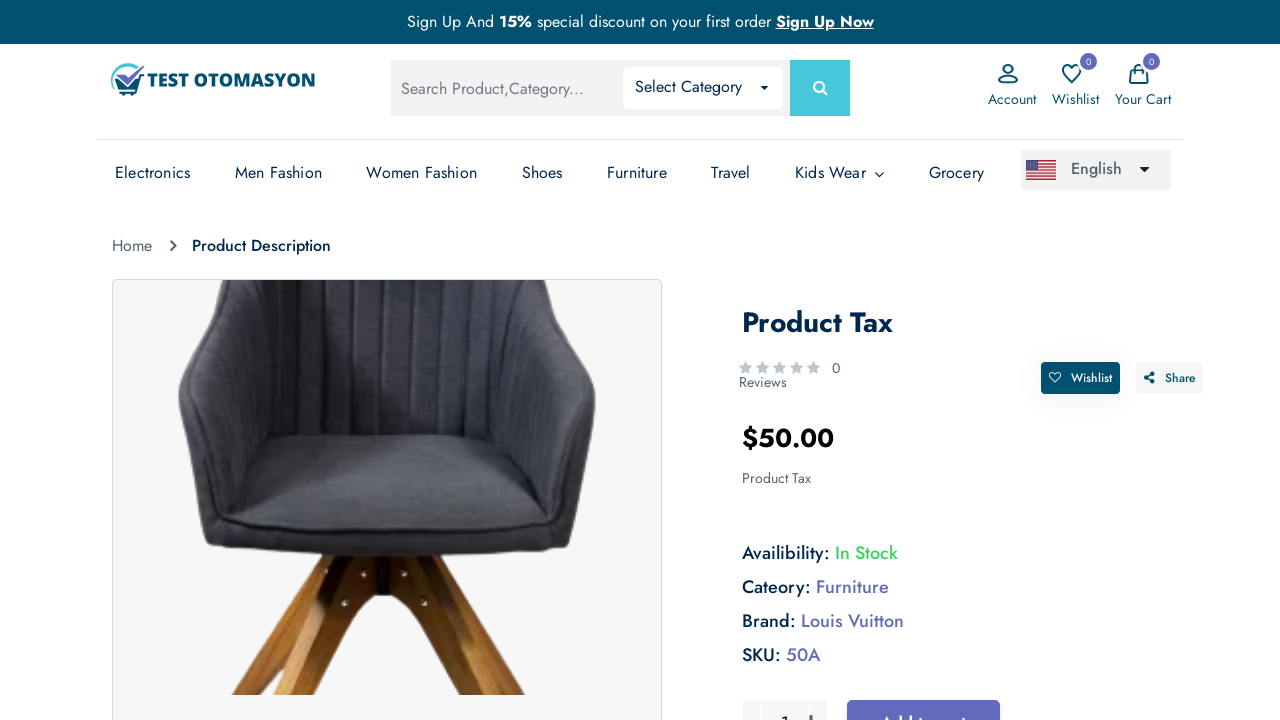

Verified product price 50.0 is within filtered range (40-200)
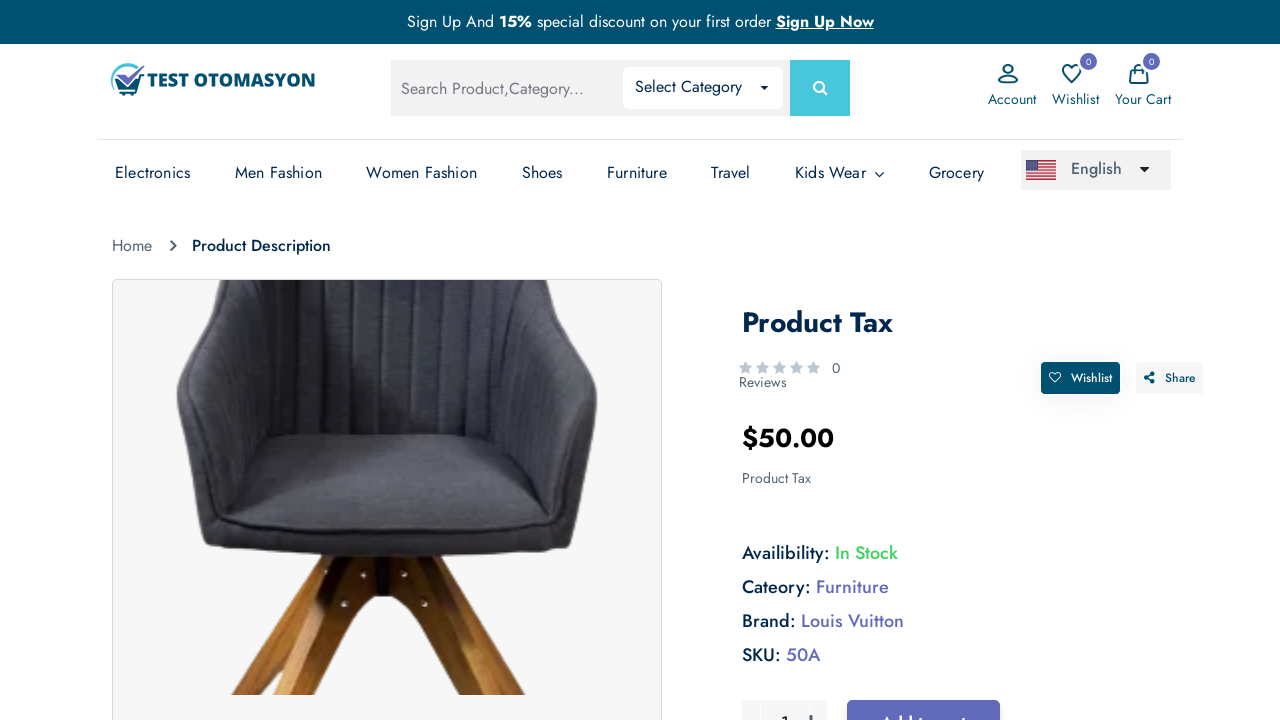

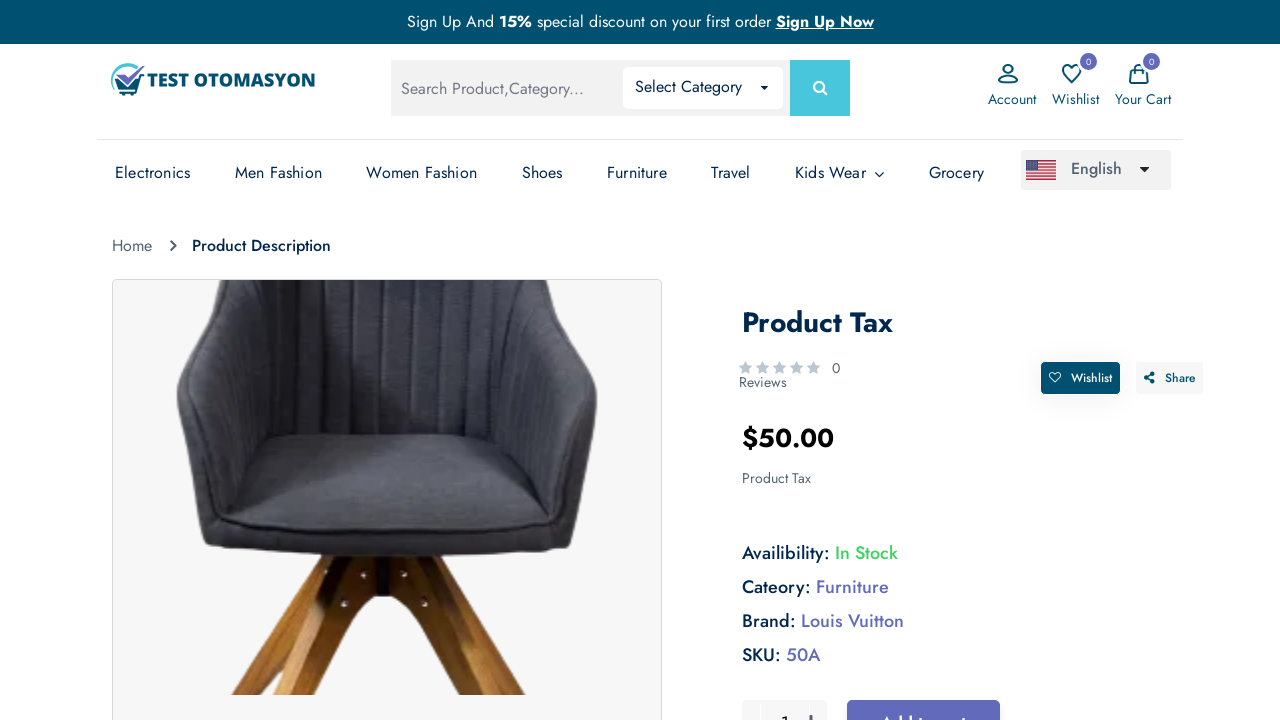